Navigates to a demo table page and analyzes employee-manager relationships by counting how many employees report to each manager

Starting URL: http://automationbykrishna.com/

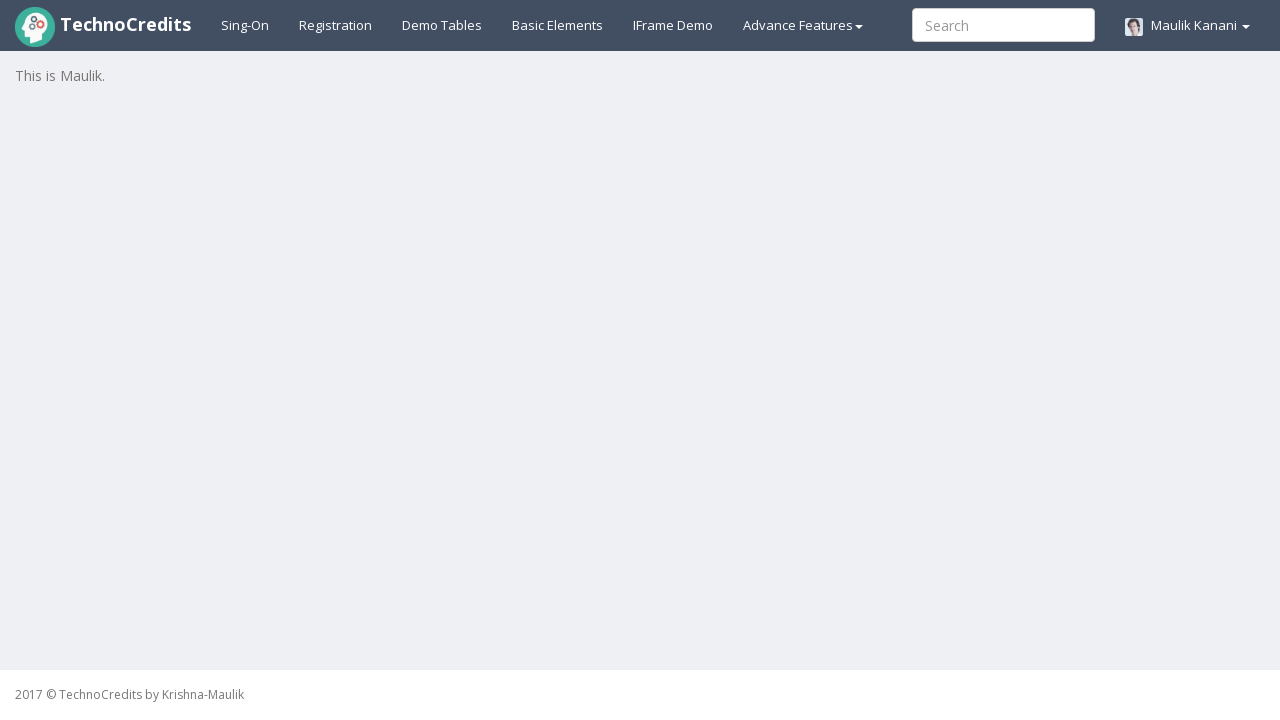

Clicked on demo table link at (442, 25) on xpath=//a[@id='demotable']
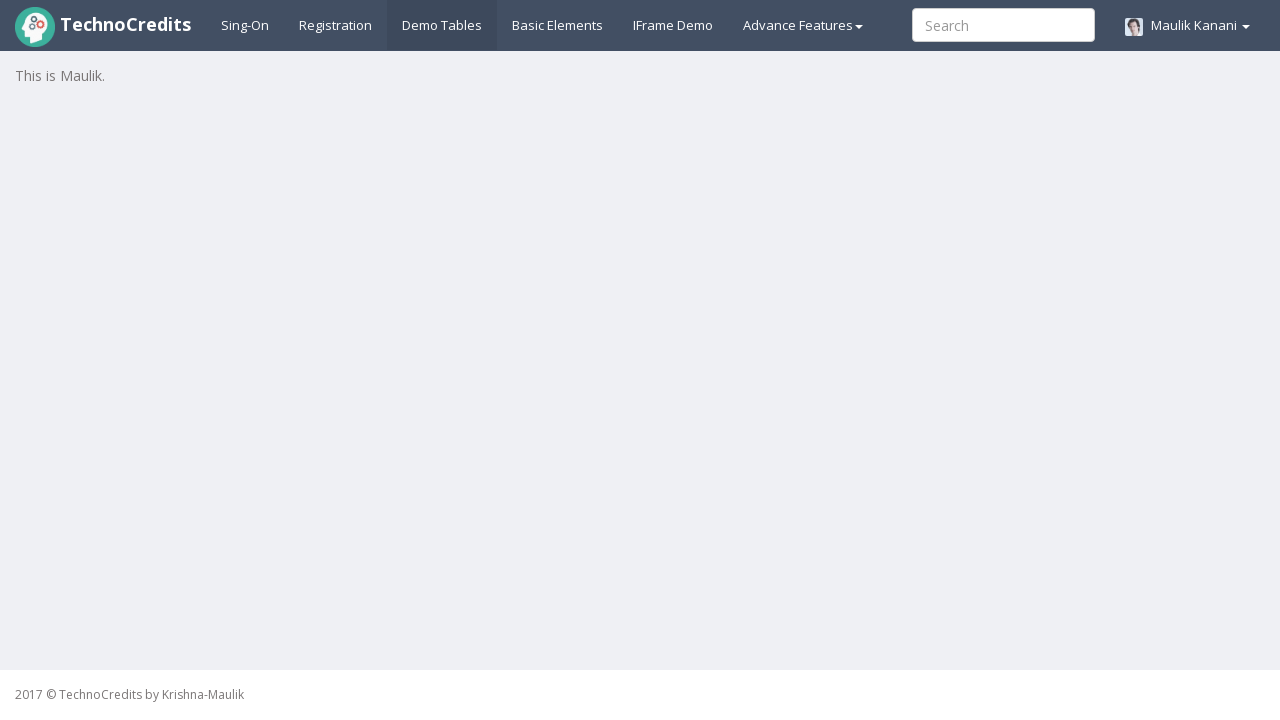

Table with striped class became visible
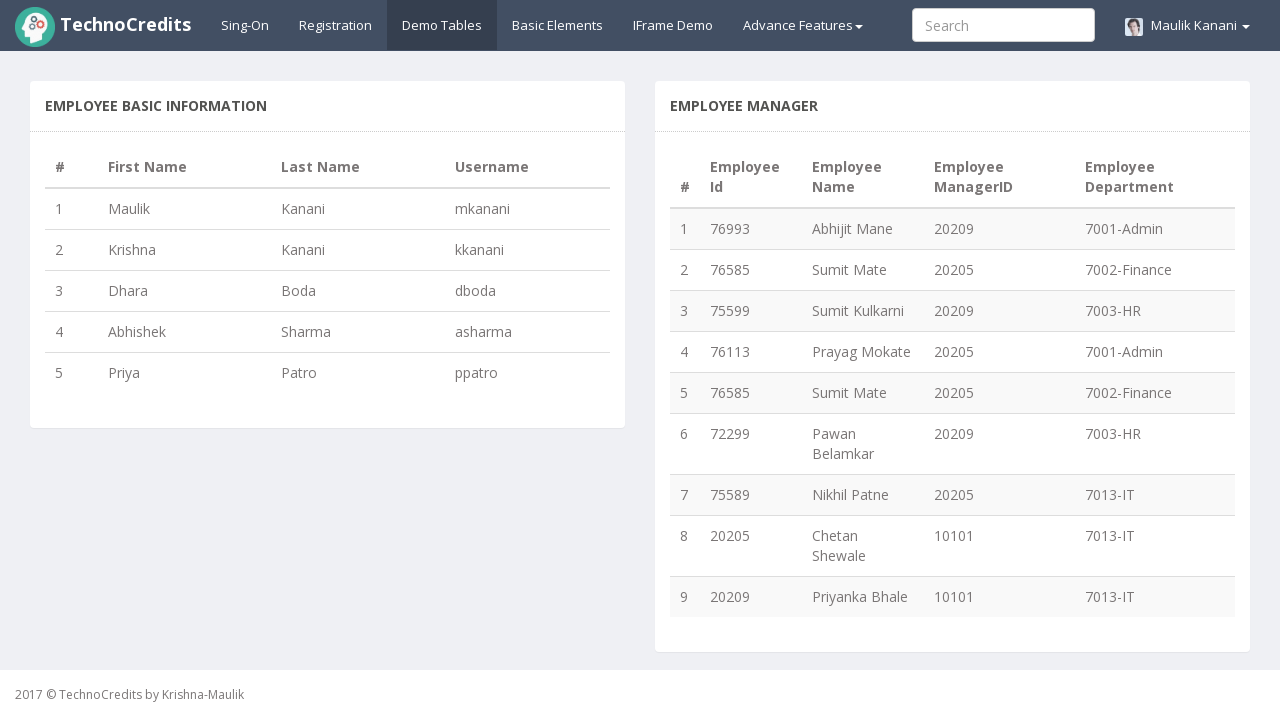

Retrieved table row count: 9 rows found
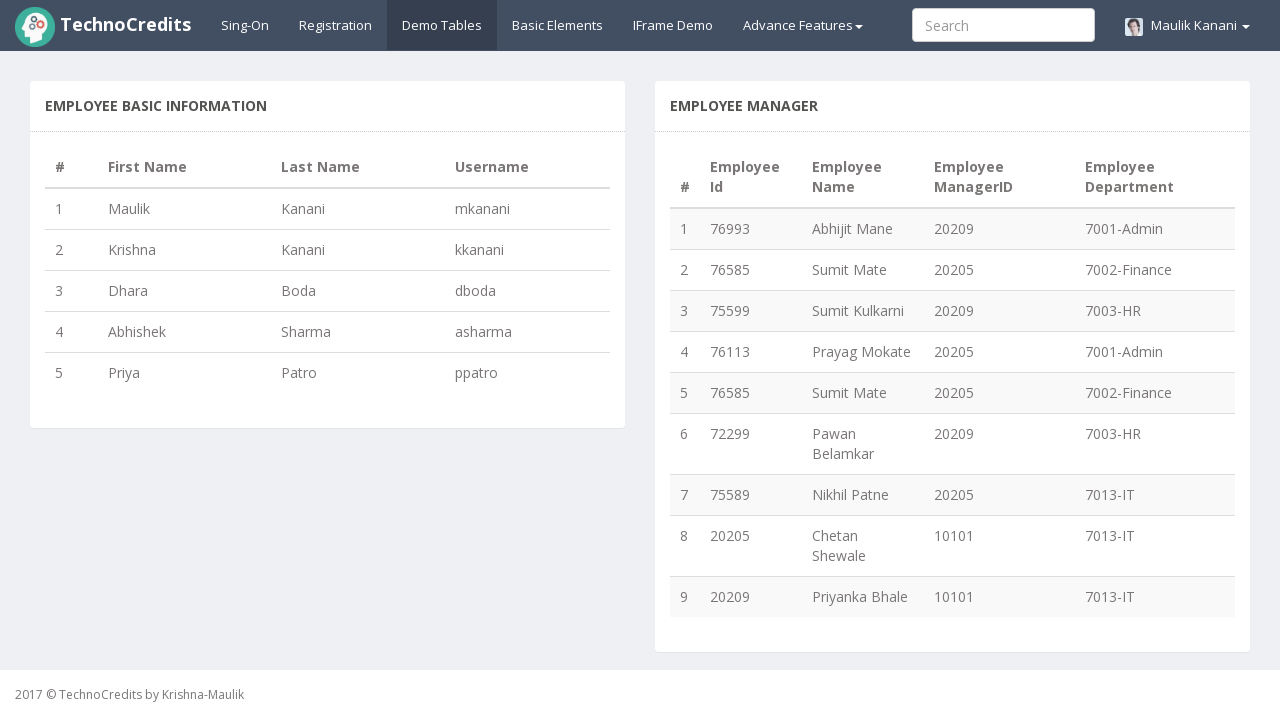

Extracted manager ID from row 1: 20209
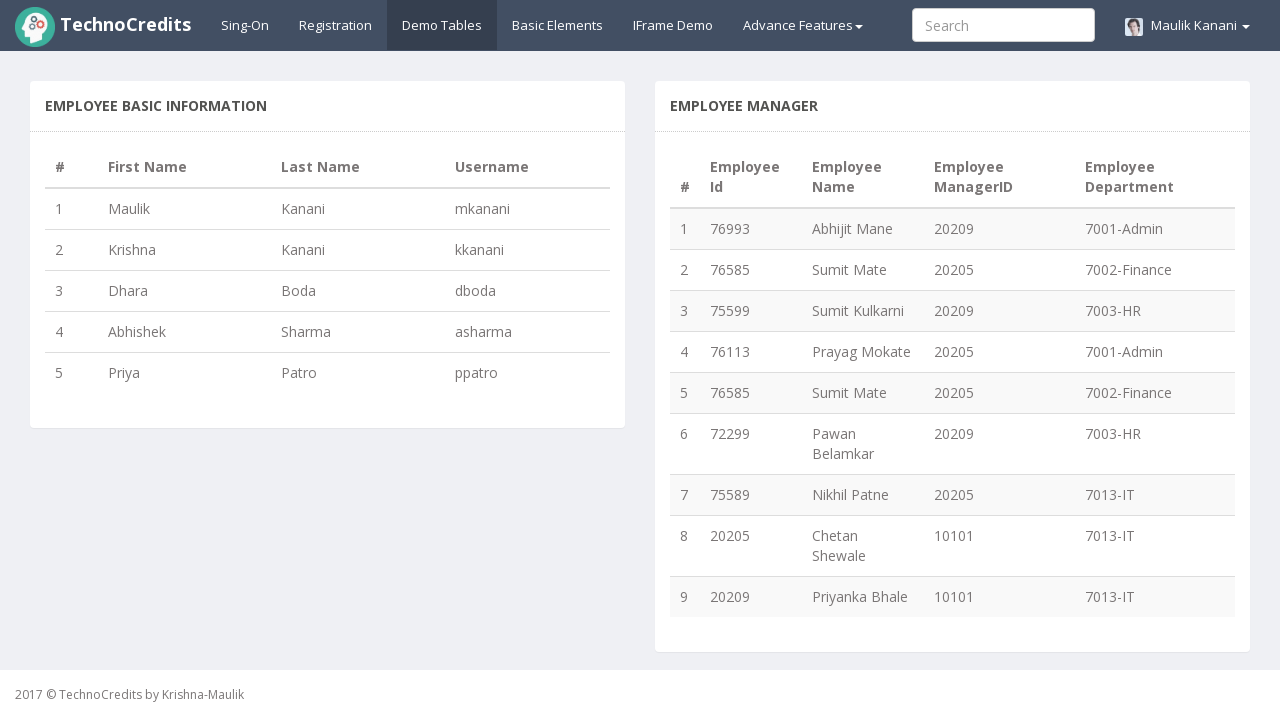

Extracted manager ID from row 2: 20205
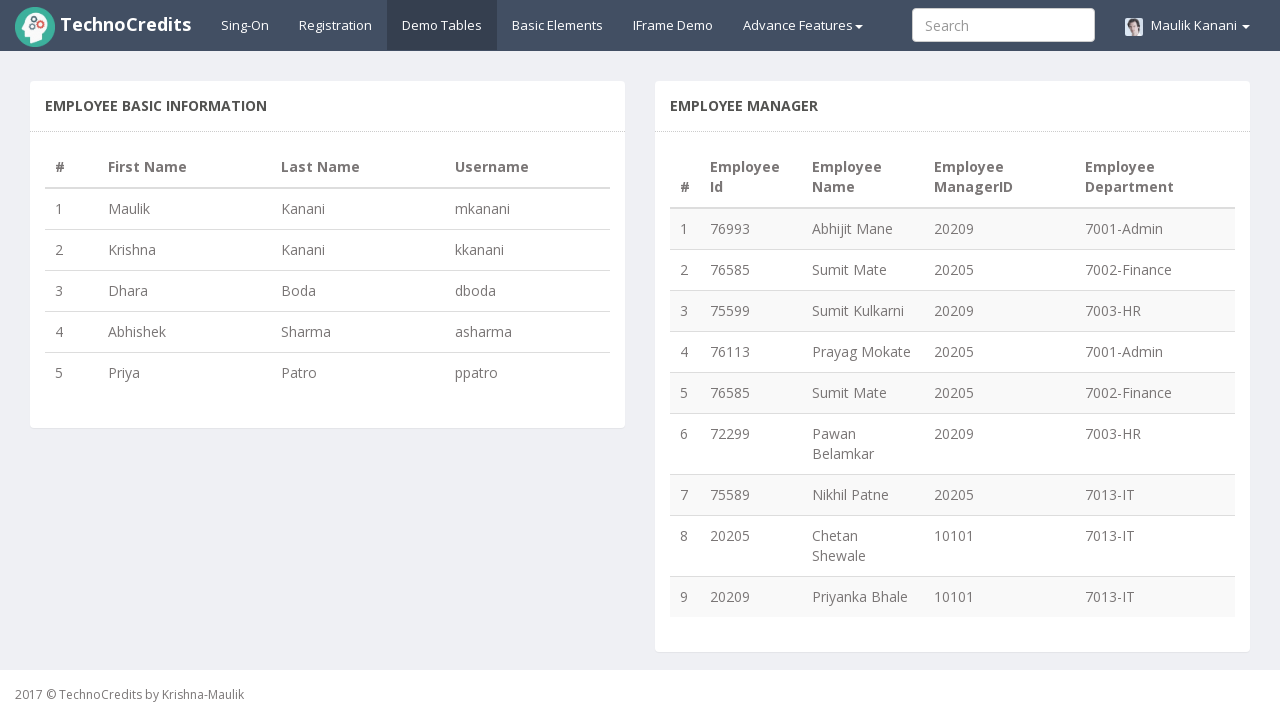

Extracted manager ID from row 3: 20209
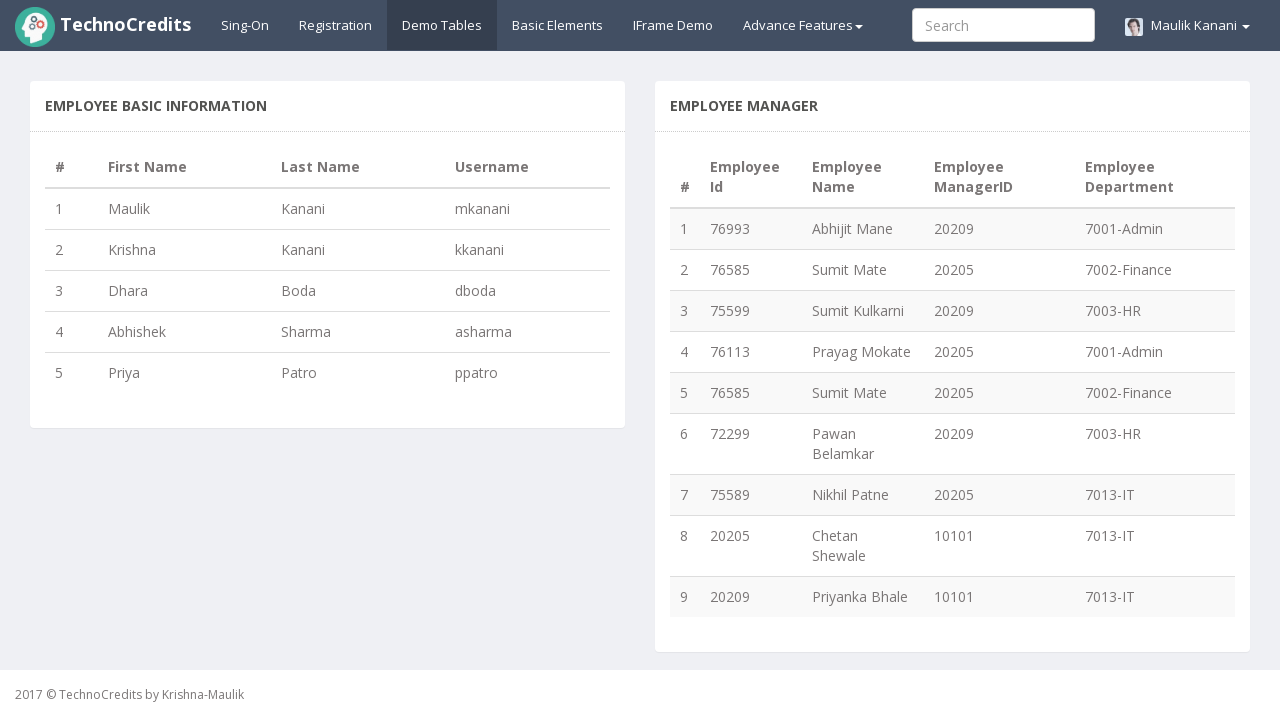

Extracted manager ID from row 4: 20205
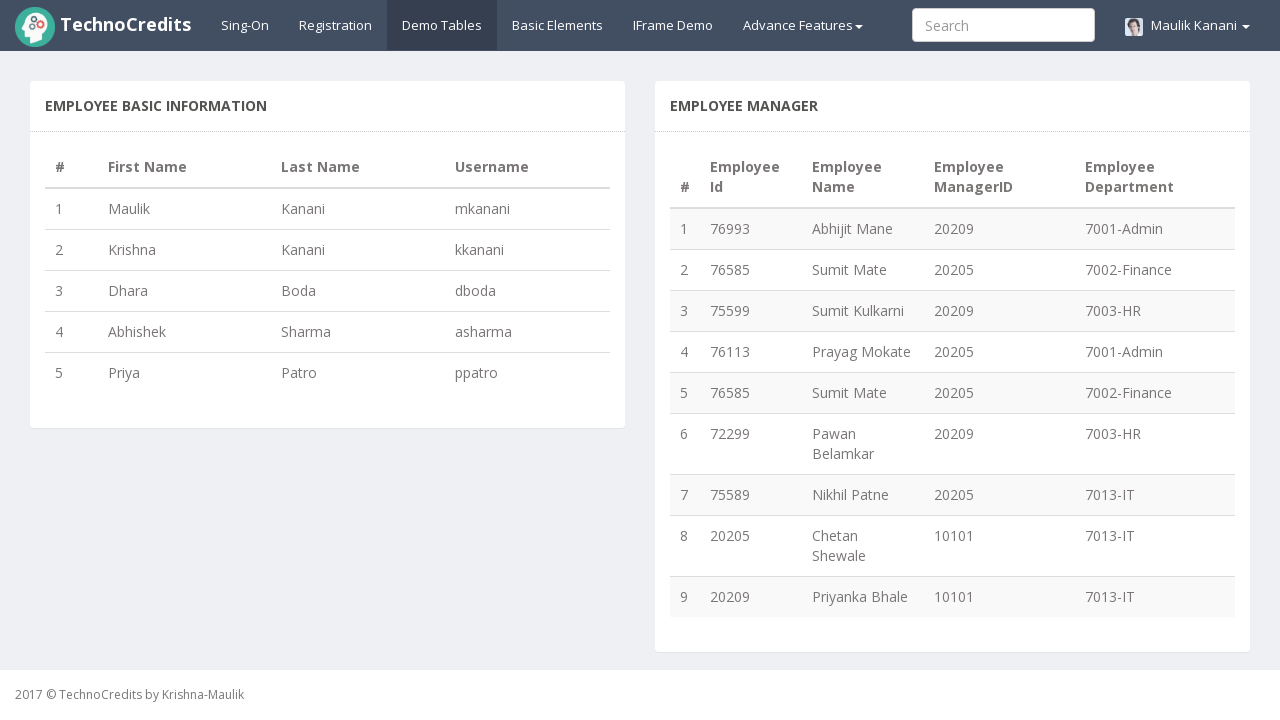

Extracted manager ID from row 5: 20205
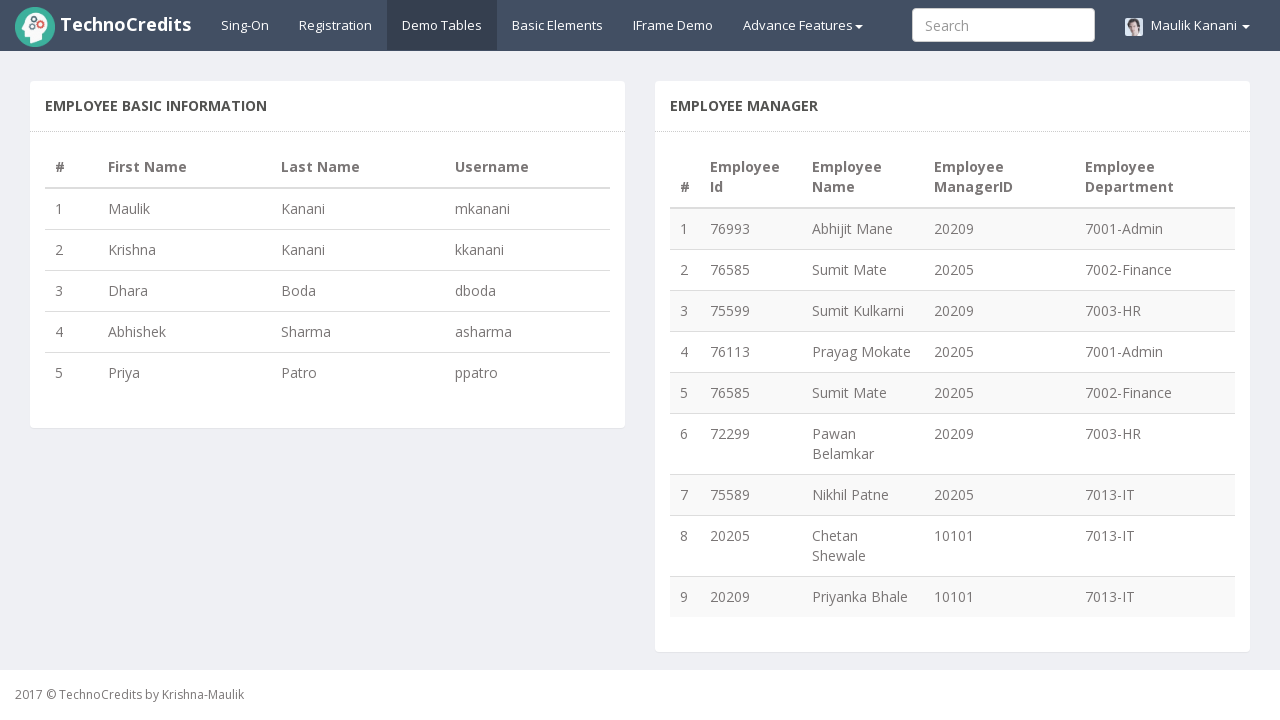

Extracted manager ID from row 6: 20209
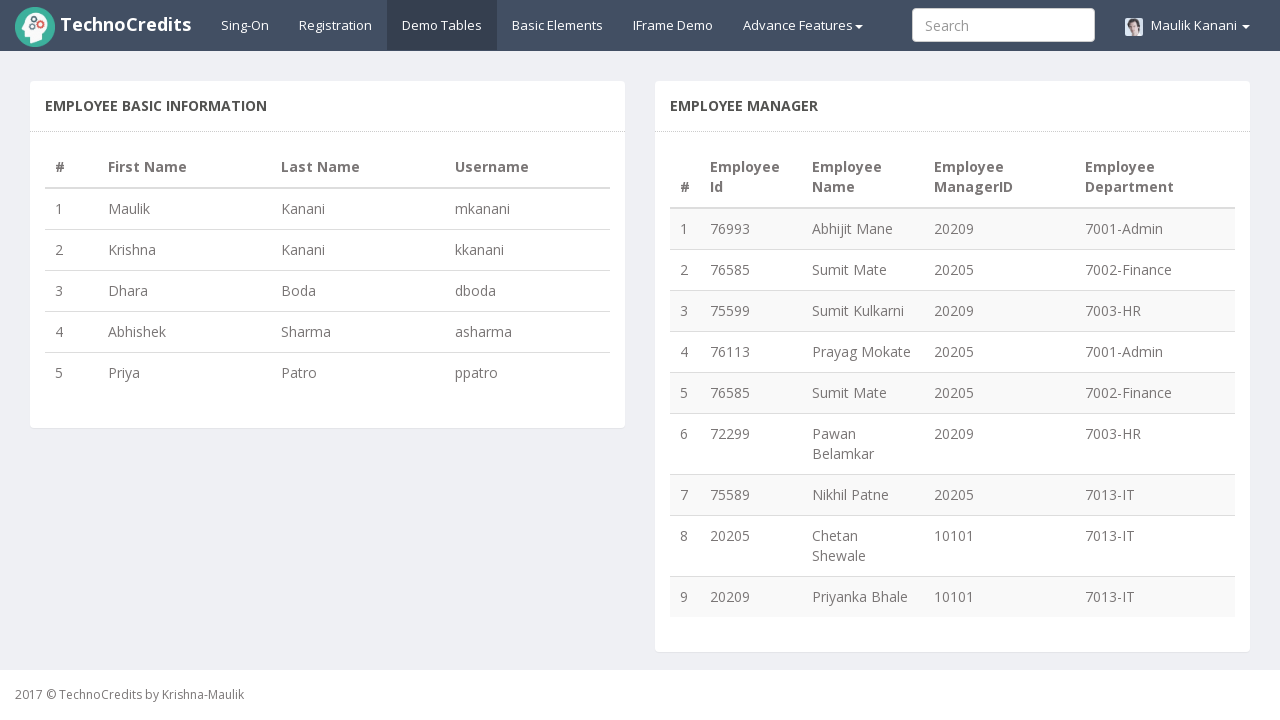

Extracted manager ID from row 7: 20205
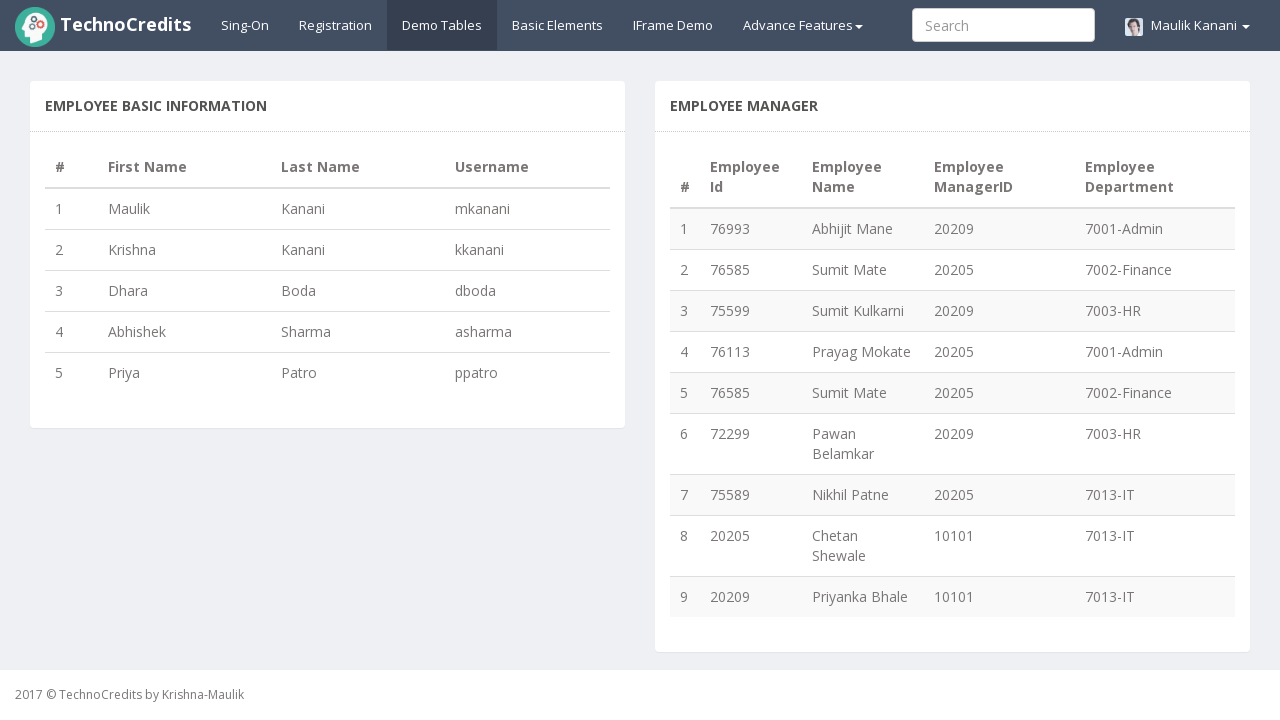

Extracted manager ID from row 8: 10101
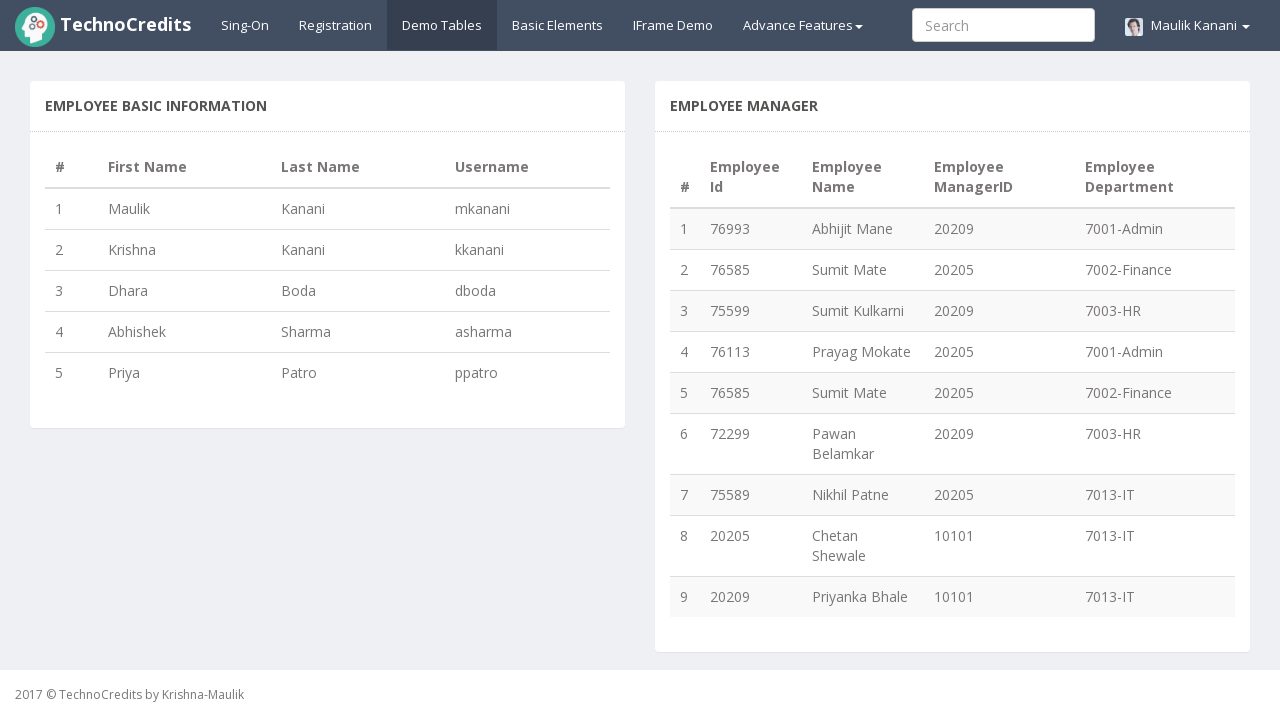

Extracted manager ID from row 9: 10101
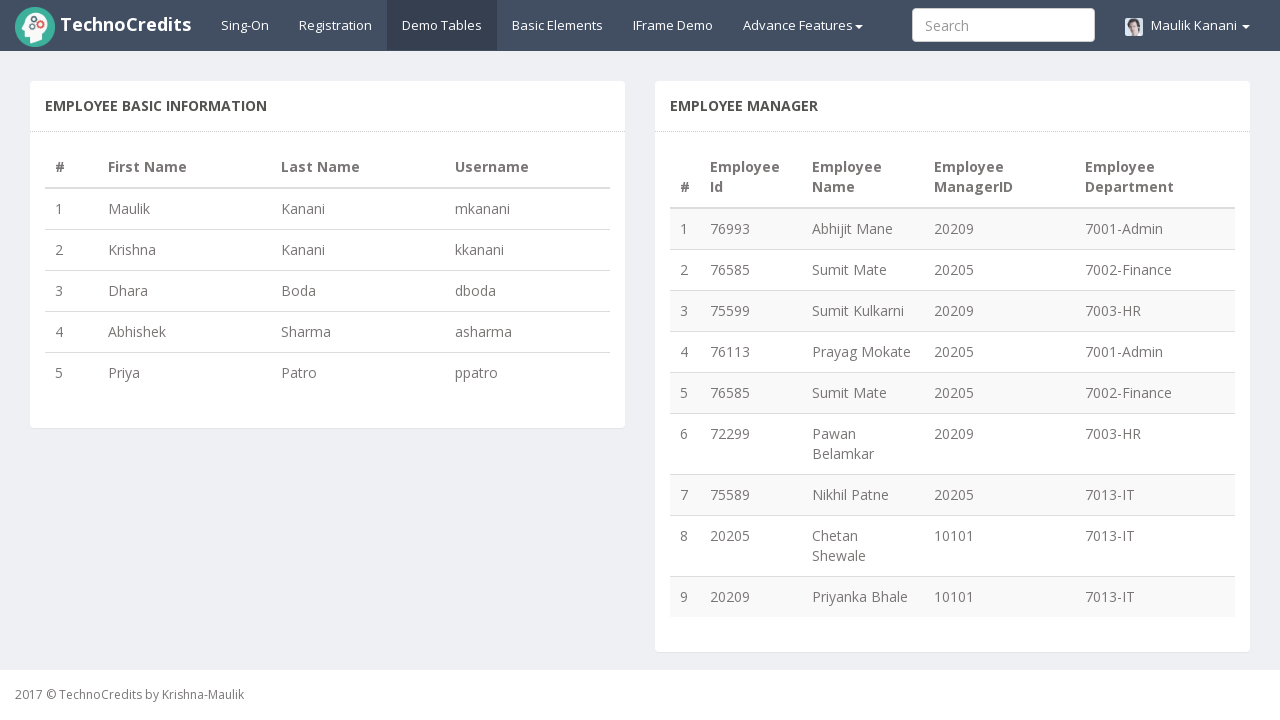

Analyzed manager counts and identified max: Manager 20205 with 4 employees
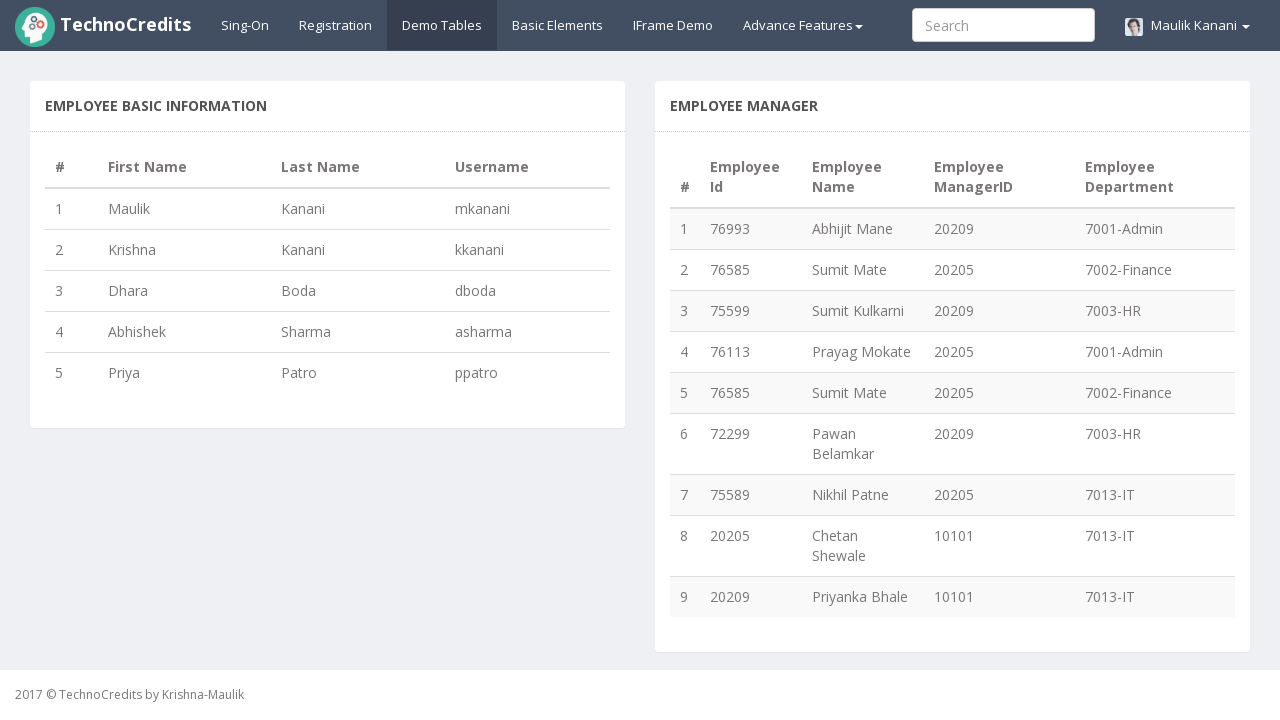

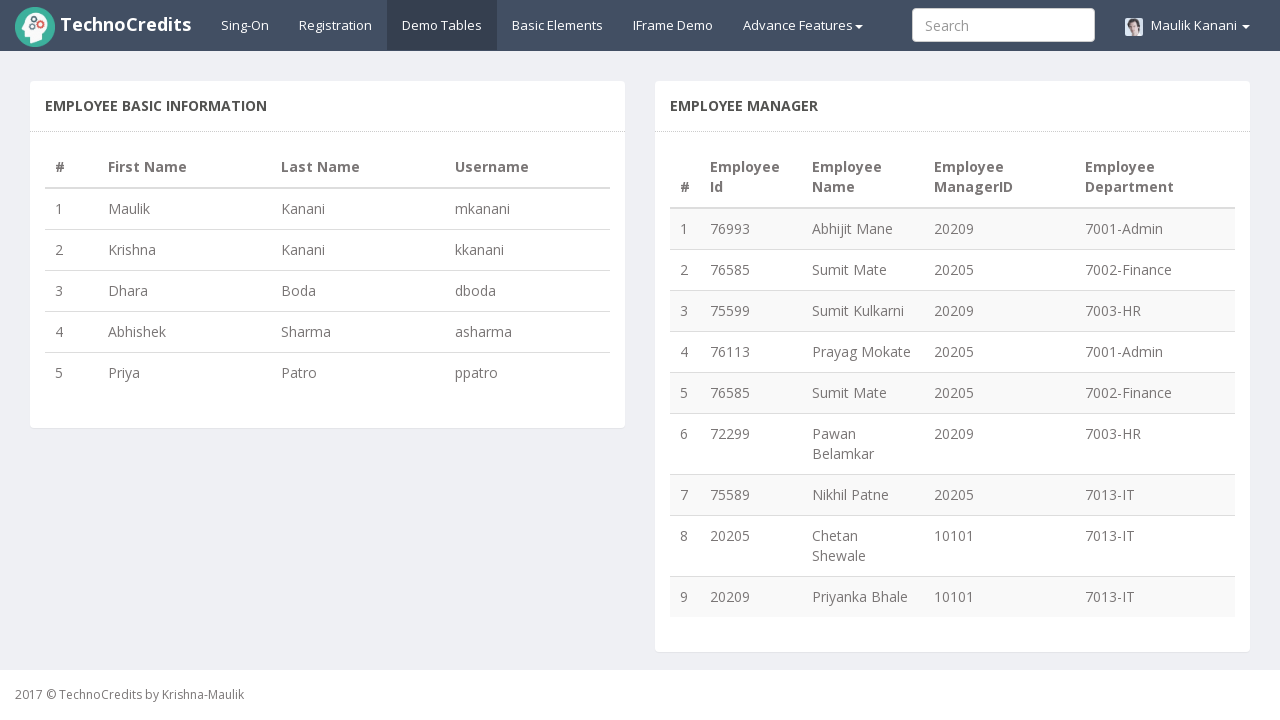